Tests a progress bar functionality by clicking the Start button, waiting for the progress to complete (button text returns to "Start"), and then clicking the Reset button

Starting URL: https://demoapps.qspiders.com/ui/progress?sublist=0

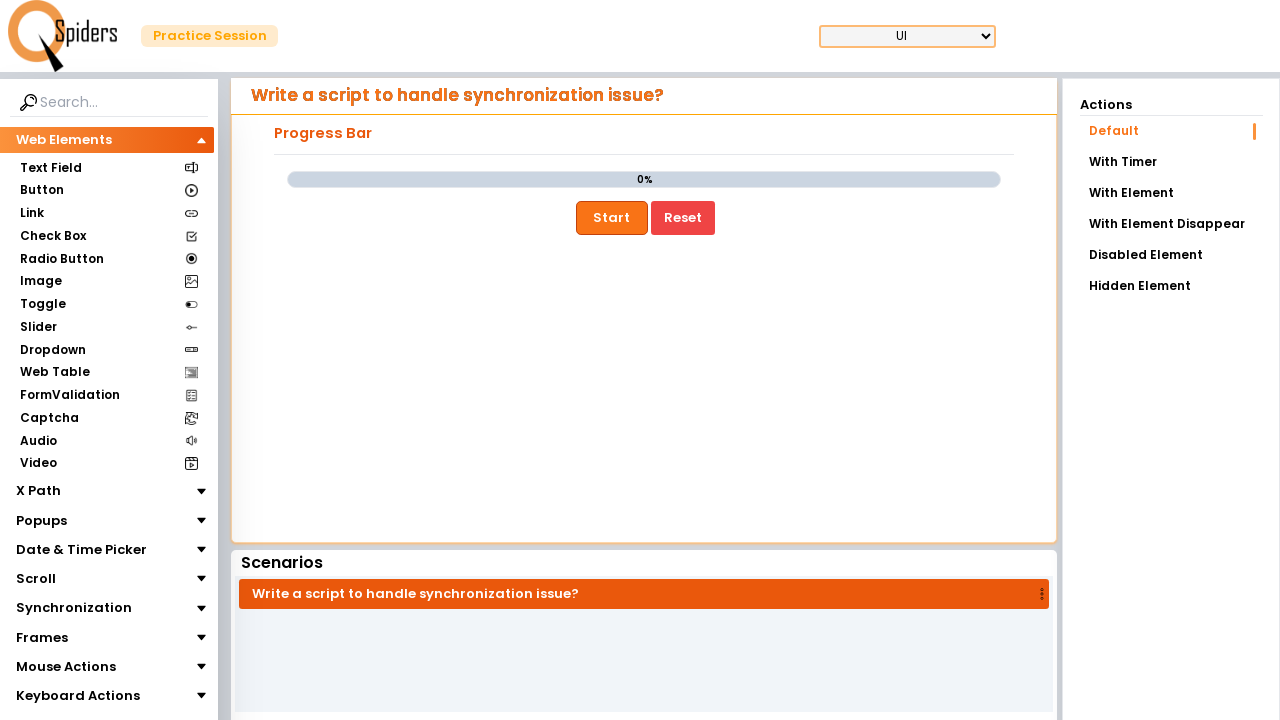

Clicked the Start button to begin progress at (612, 218) on xpath=//button[text()='Start']
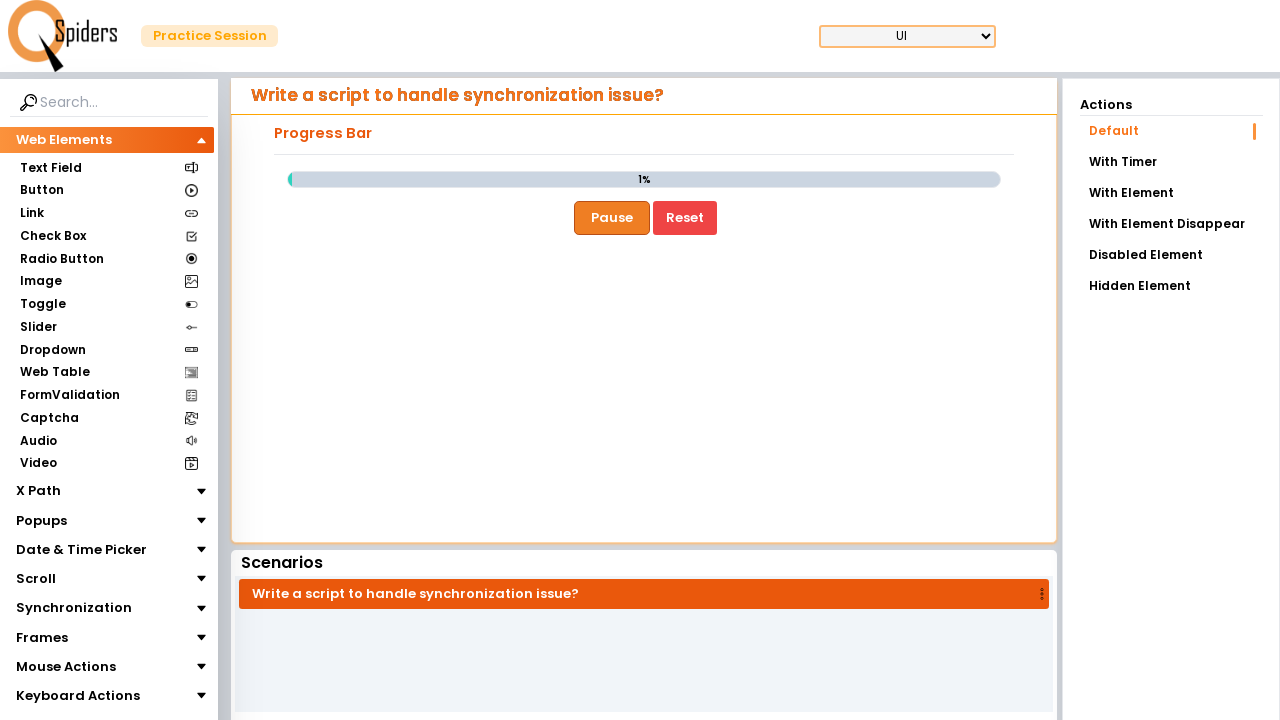

Waited for progress to complete - button text returned to 'Start'
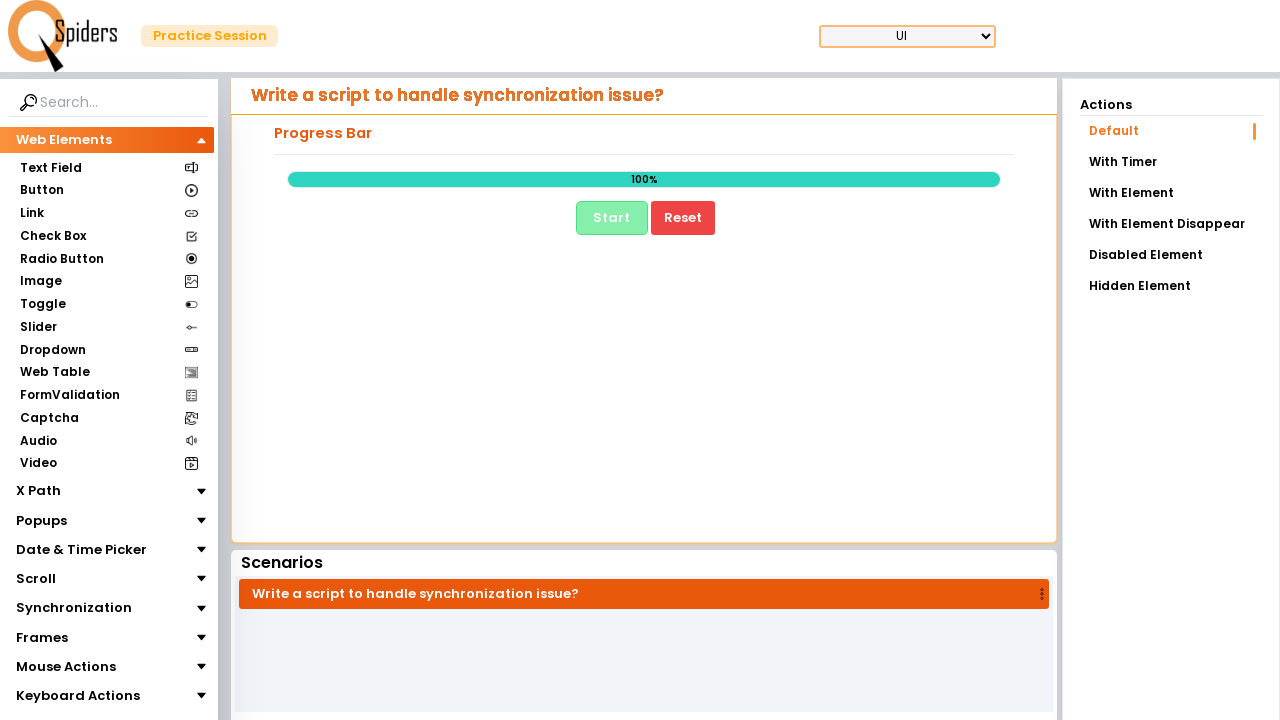

Clicked the Reset button at (683, 218) on xpath=//button[text()='Reset']
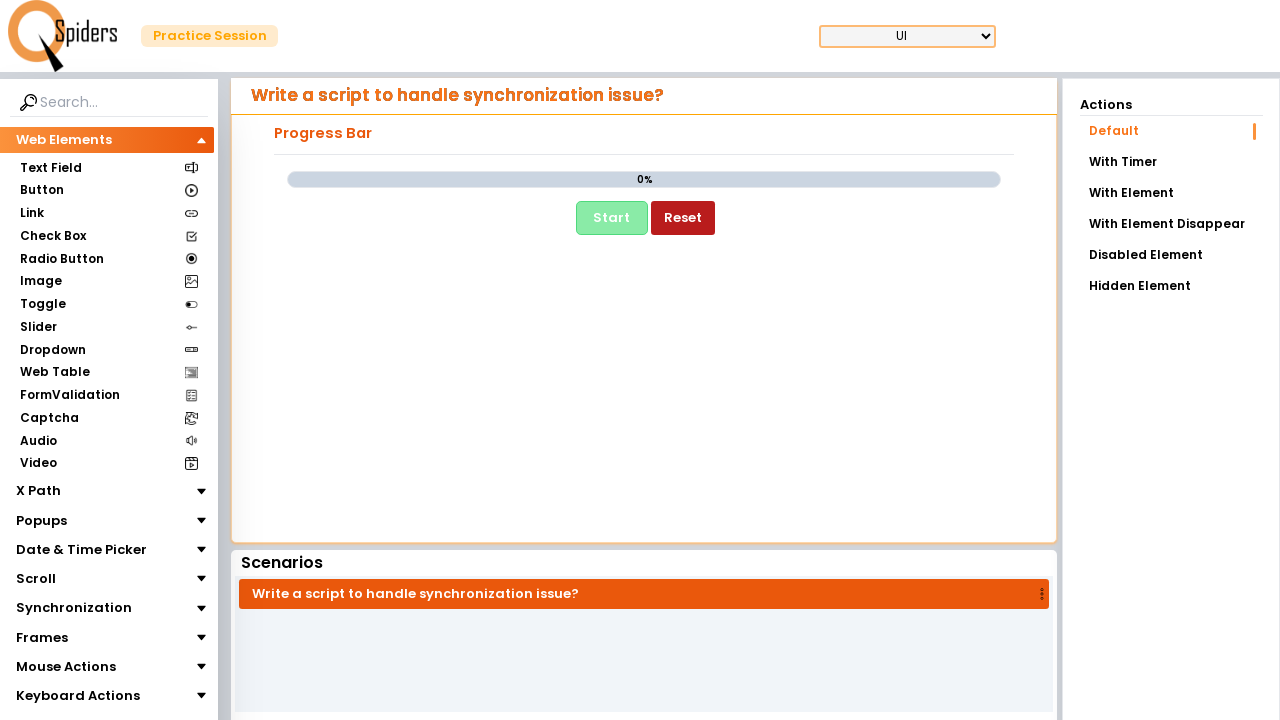

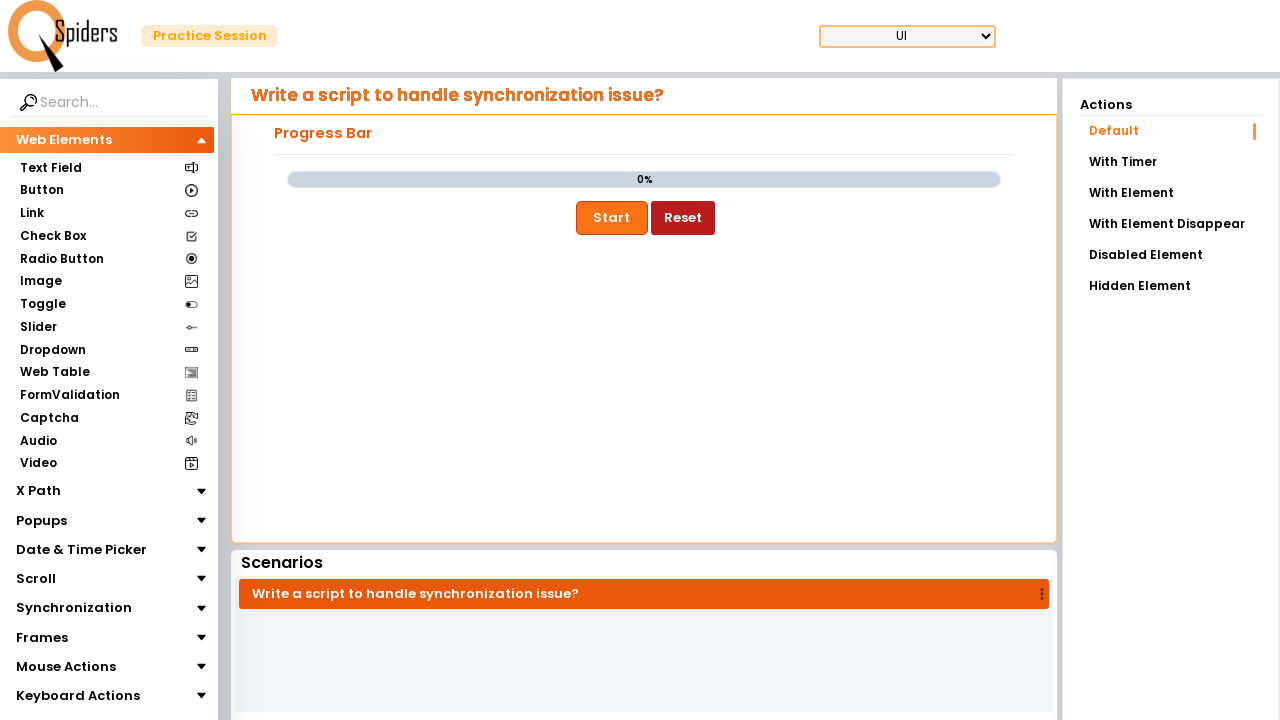